Tests the Add/Remove Elements functionality by clicking the Add Element button, verifying the Delete button appears, clicking Delete, and verifying the page title text is still visible.

Starting URL: https://the-internet.herokuapp.com/add_remove_elements/

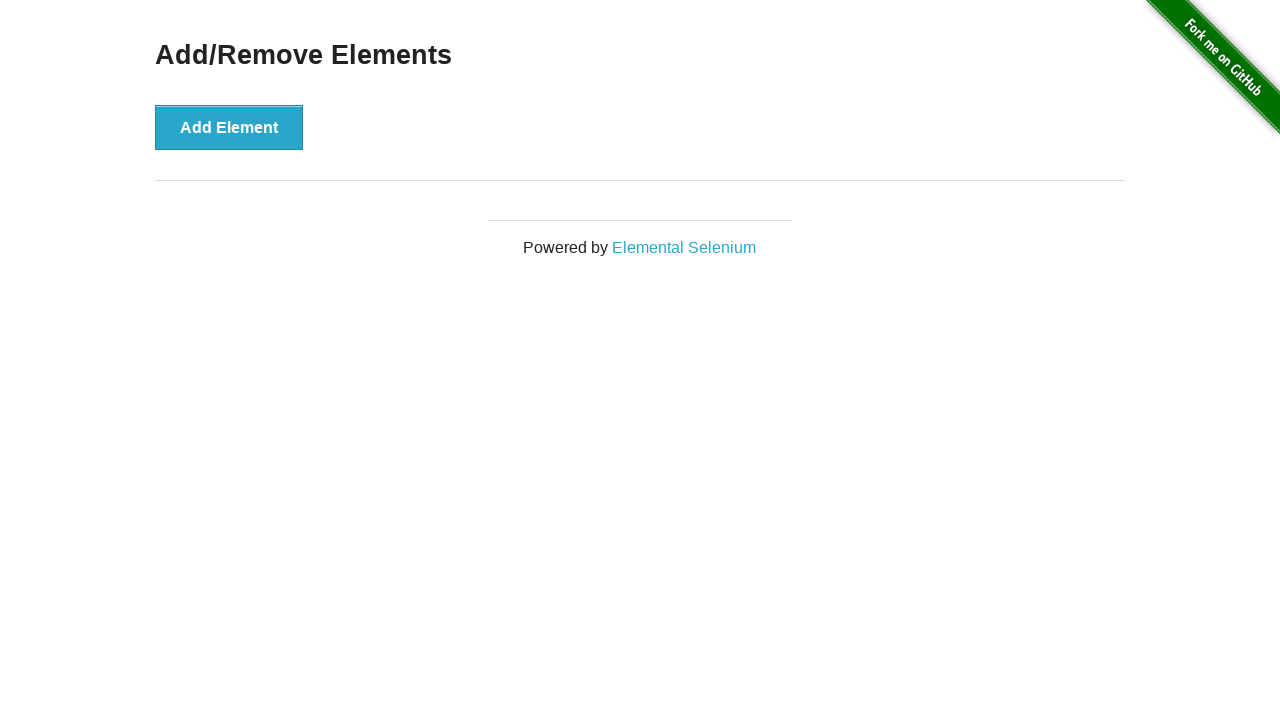

Clicked 'Add Element' button at (229, 127) on xpath=//*[text()='Add Element']
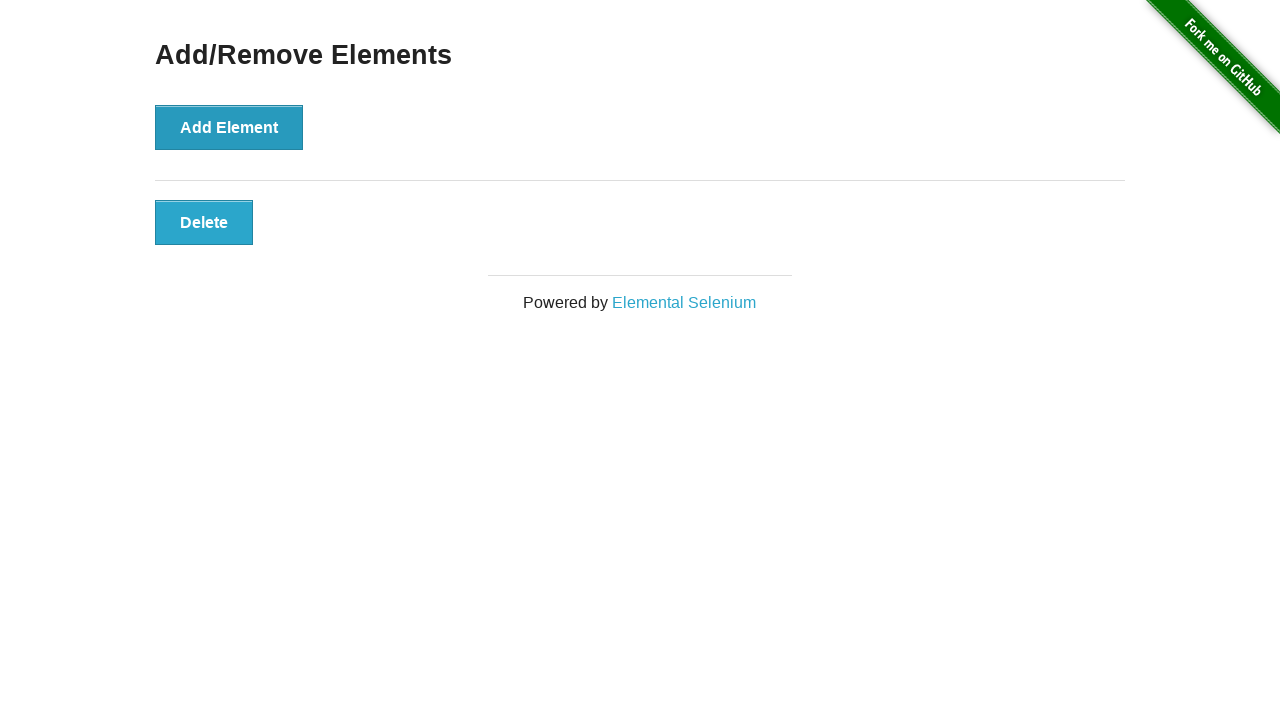

Delete button appeared and is visible
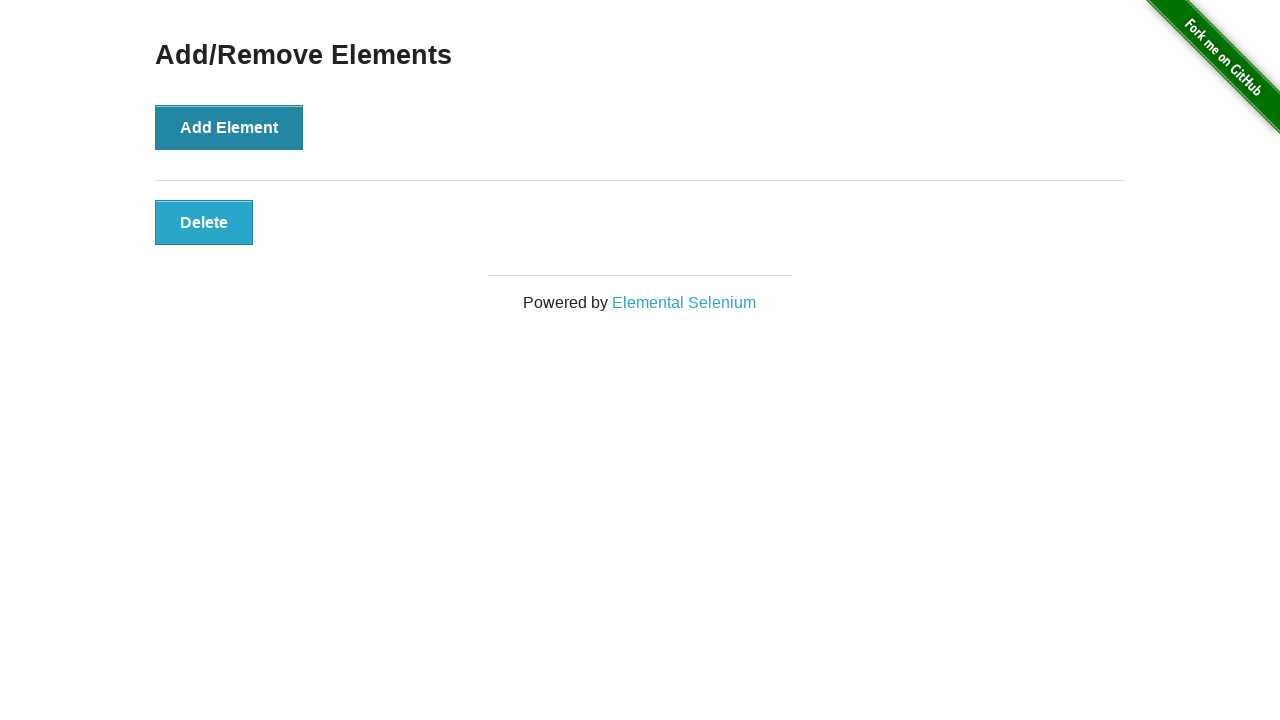

Clicked Delete button at (204, 222) on xpath=//*[text()='Delete']
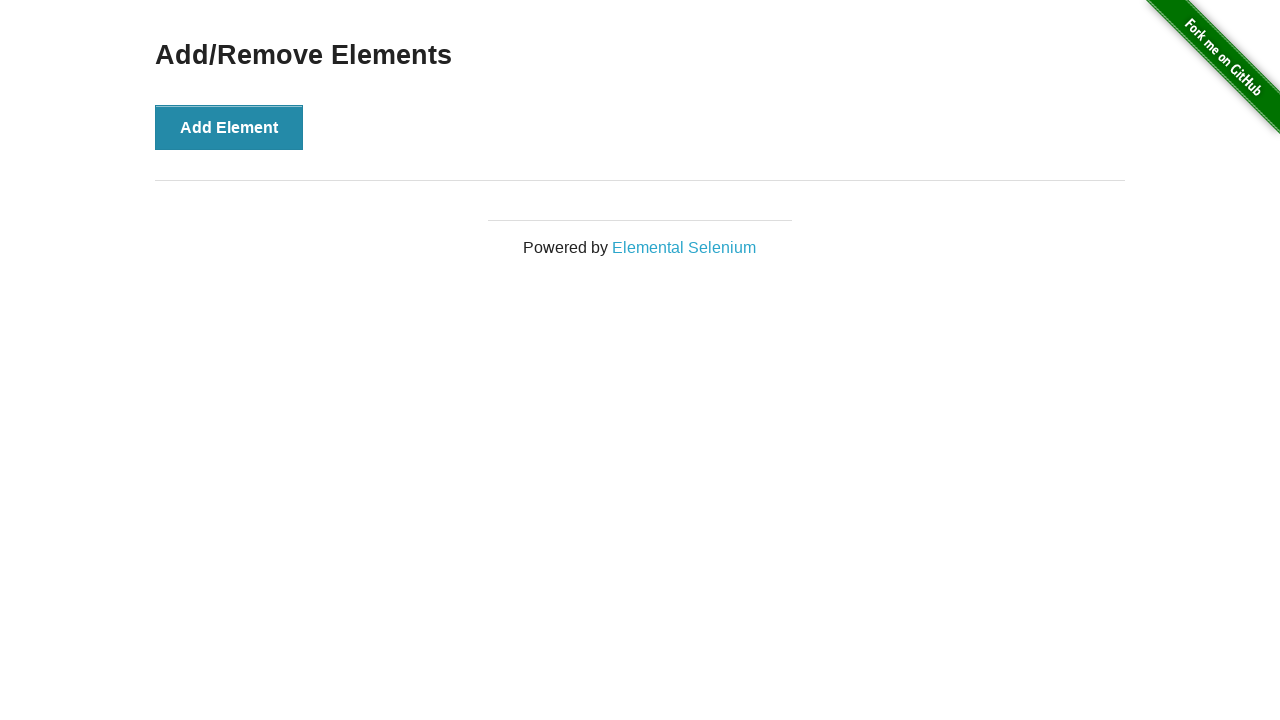

Page title 'Add/Remove Elements' is still visible after deletion
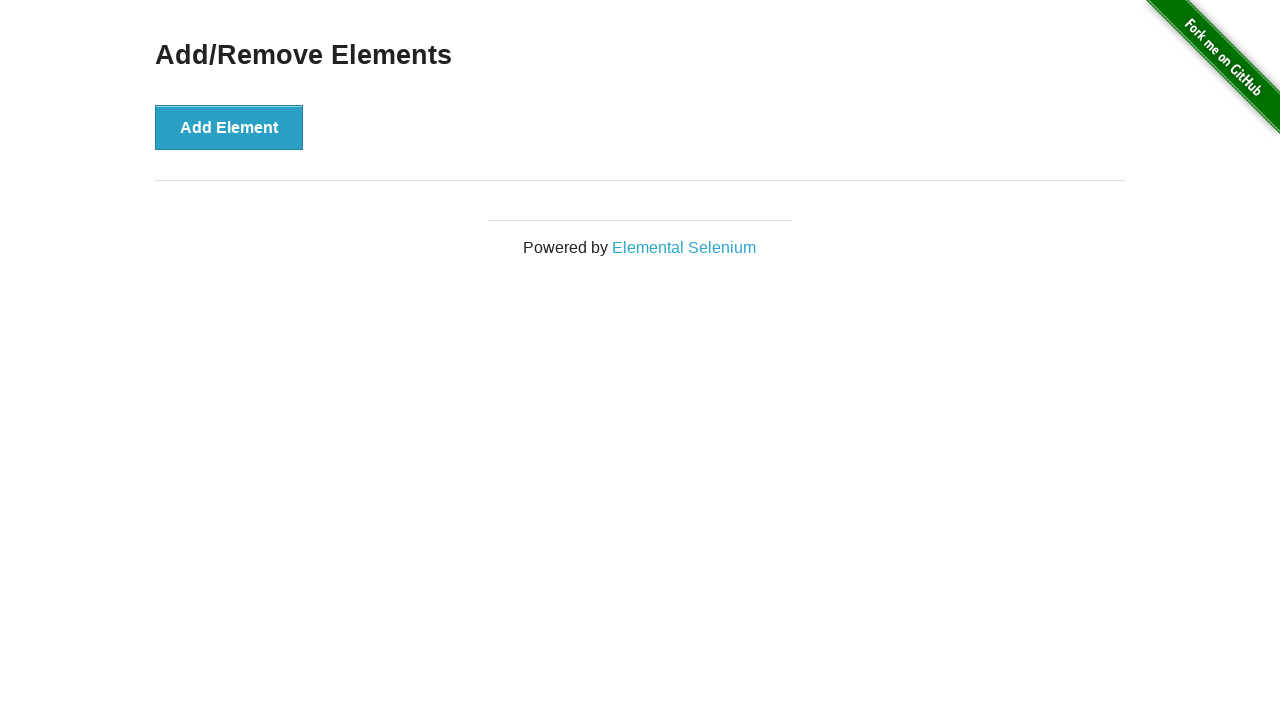

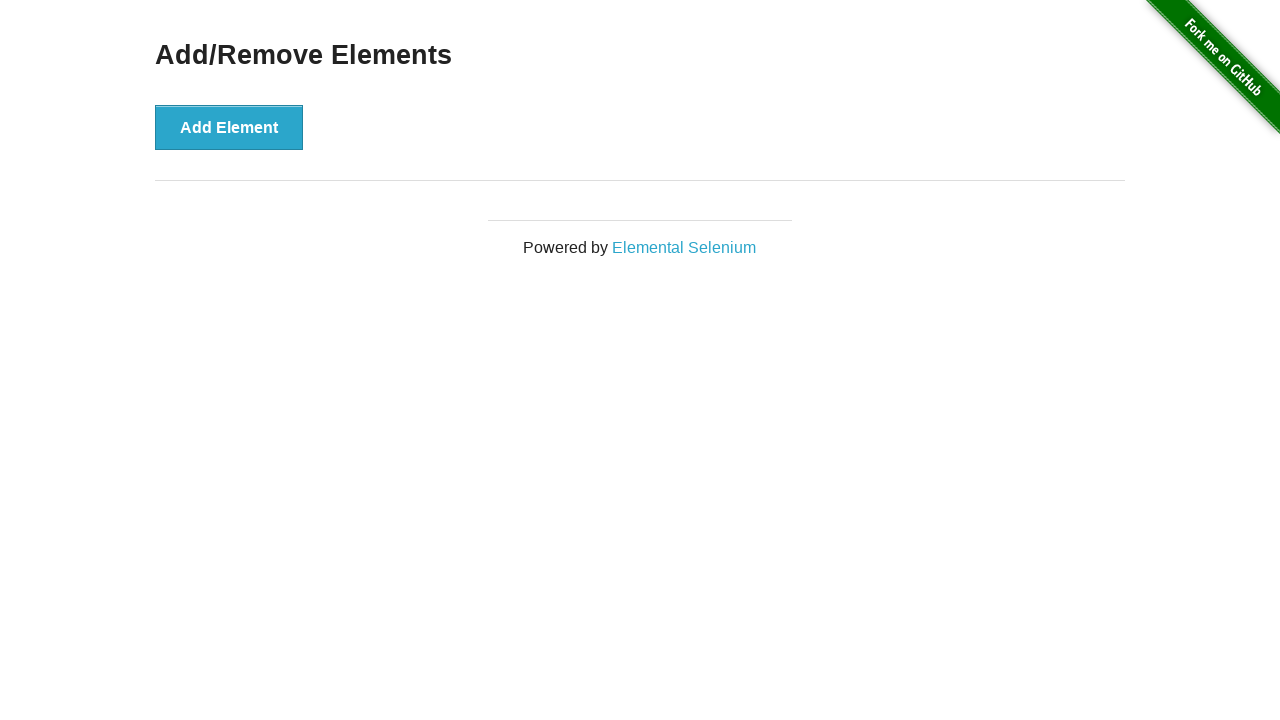